Tests that clicking the Hashnode support link opens the Hashnode sponsor page in a new tab

Starting URL: https://grayinfilmv2.netlify.app/

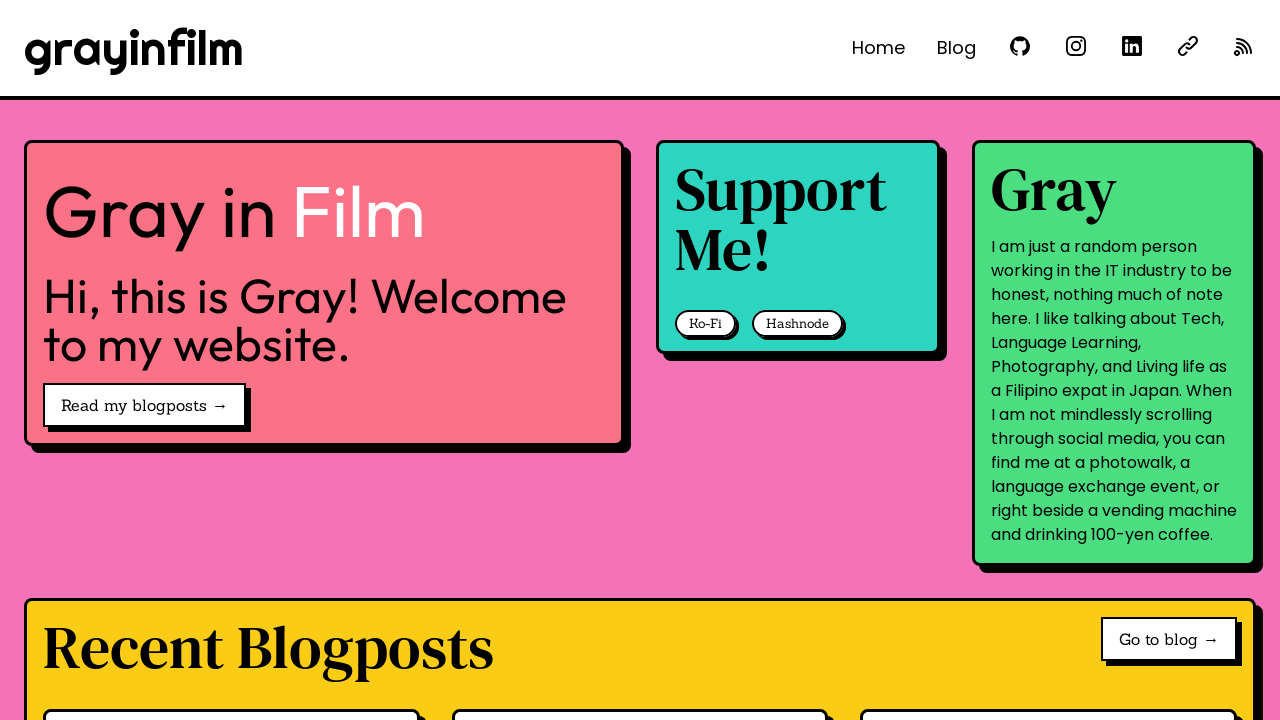

Clicked Hashnode support link and popup opened at (798, 324) on internal:role=link[name="Hashnode"i]
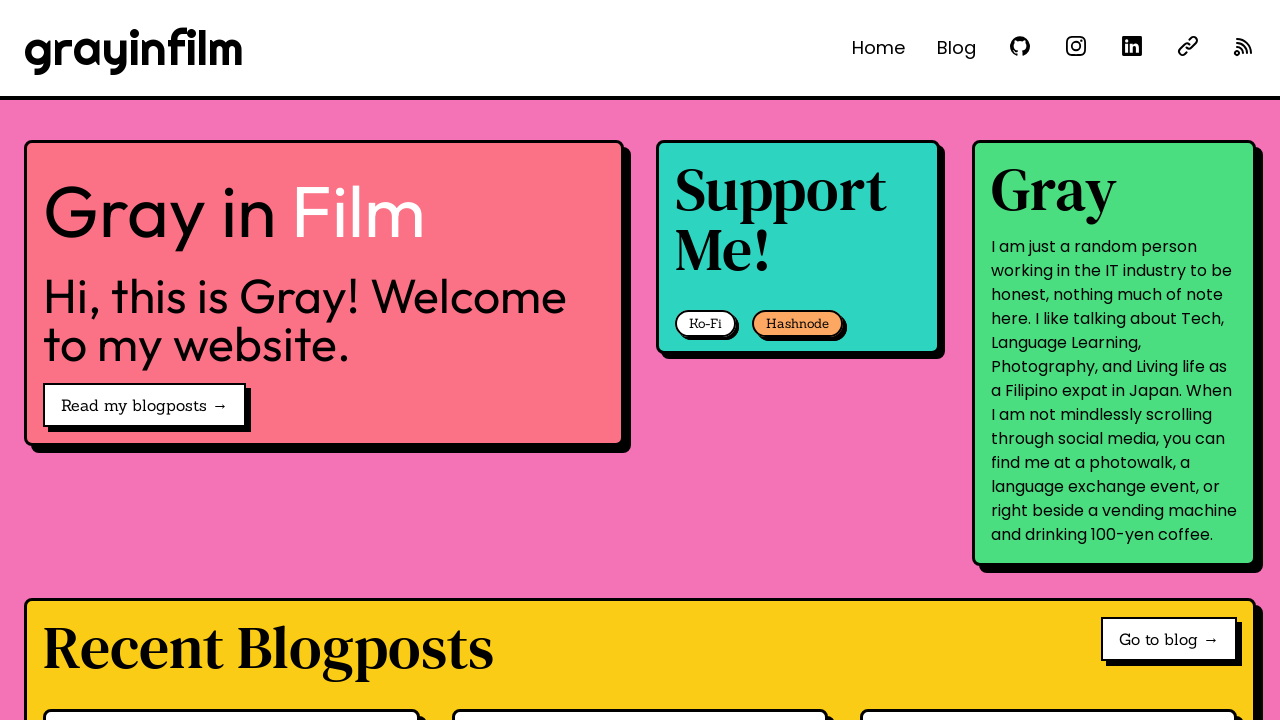

Captured popup window reference
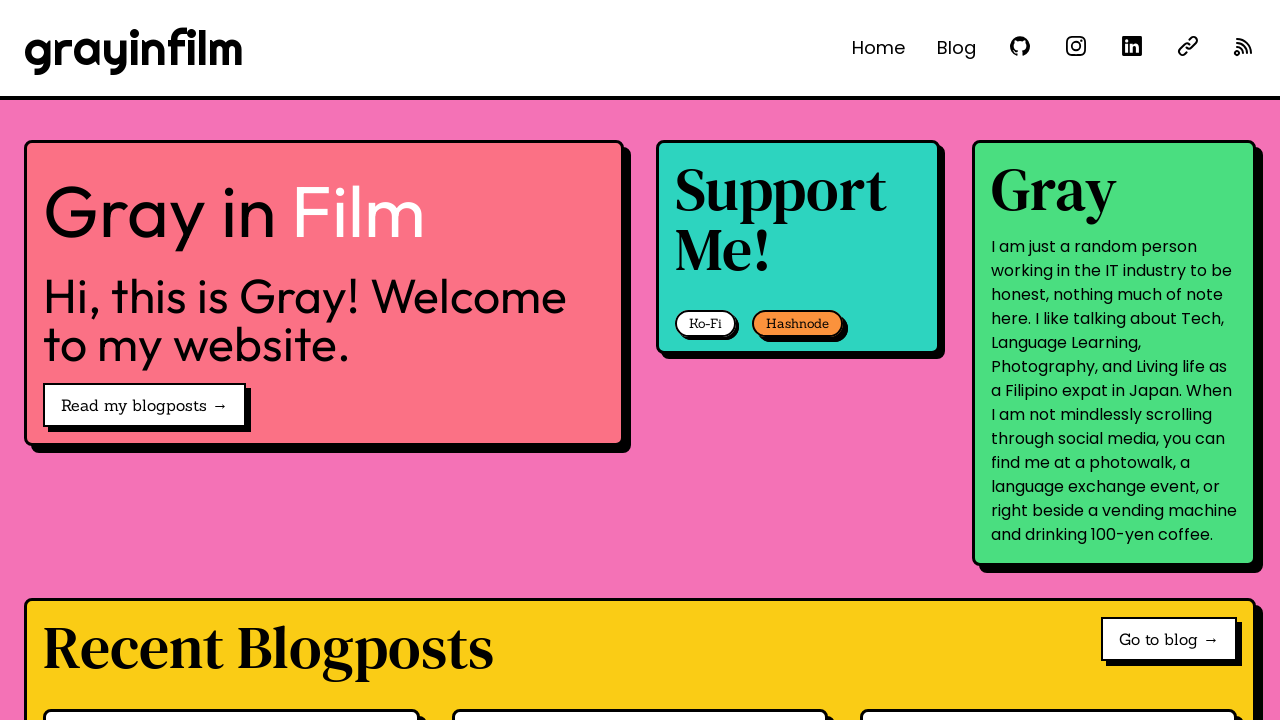

Hashnode sponsor page loaded in popup
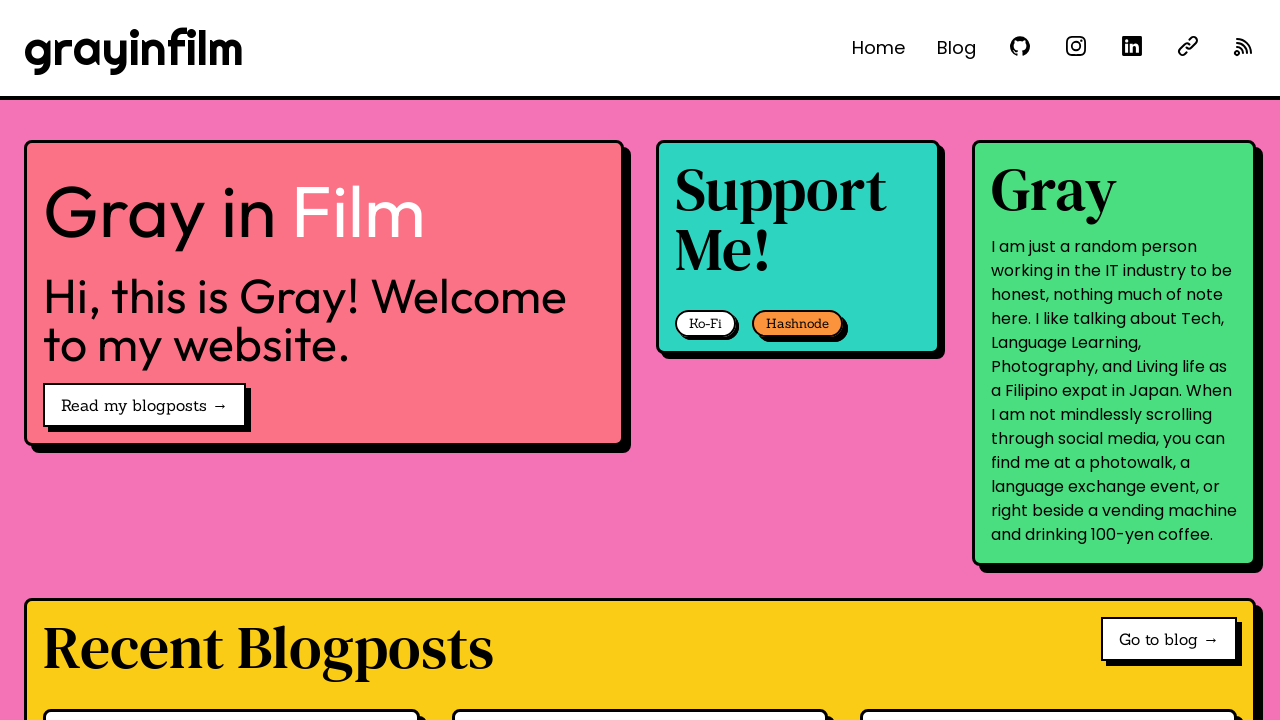

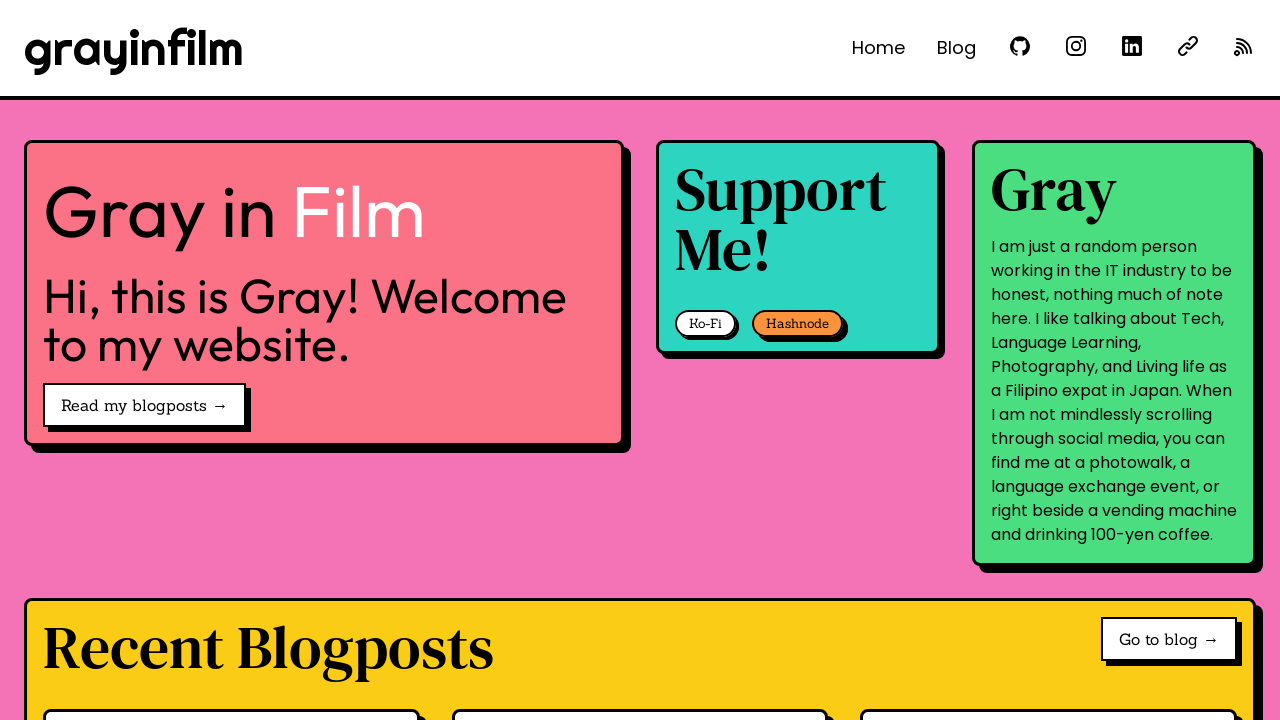